Navigates to Frontier Airlines homepage and enters an airport code into the promocode field

Starting URL: https://flyfrontier.com

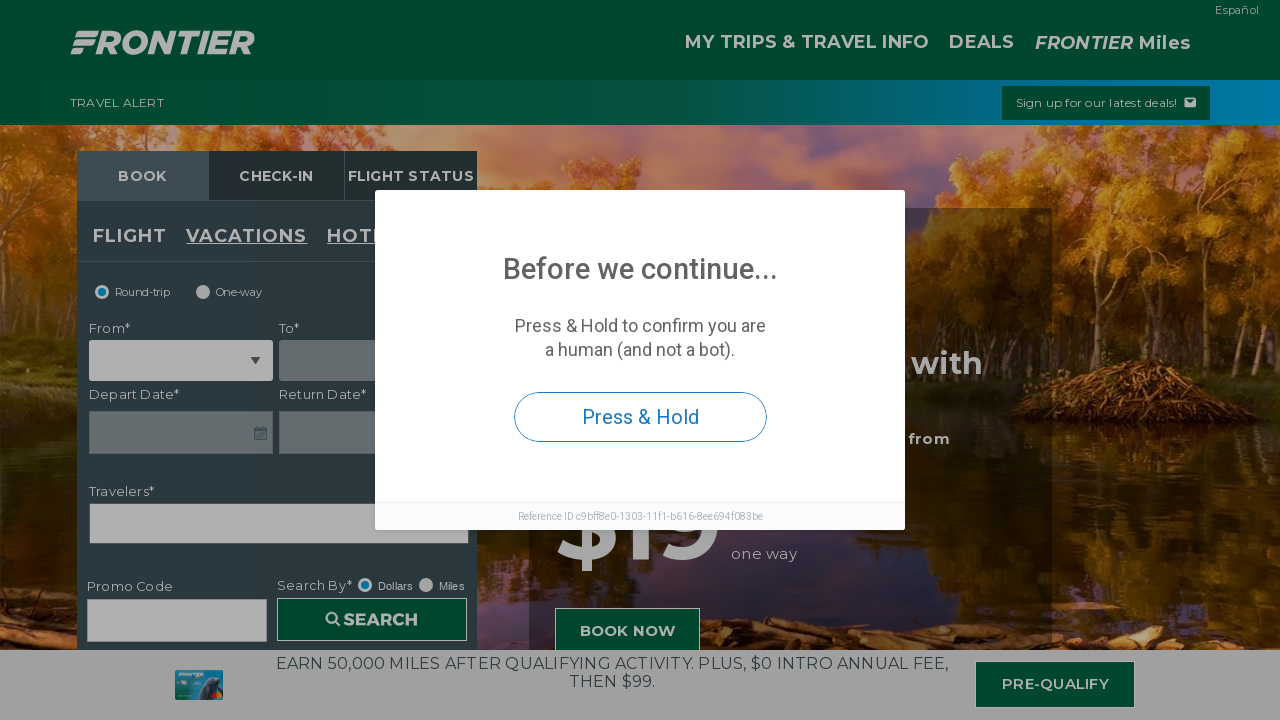

Filled promocode field with airport code 'LGA' on #promocode
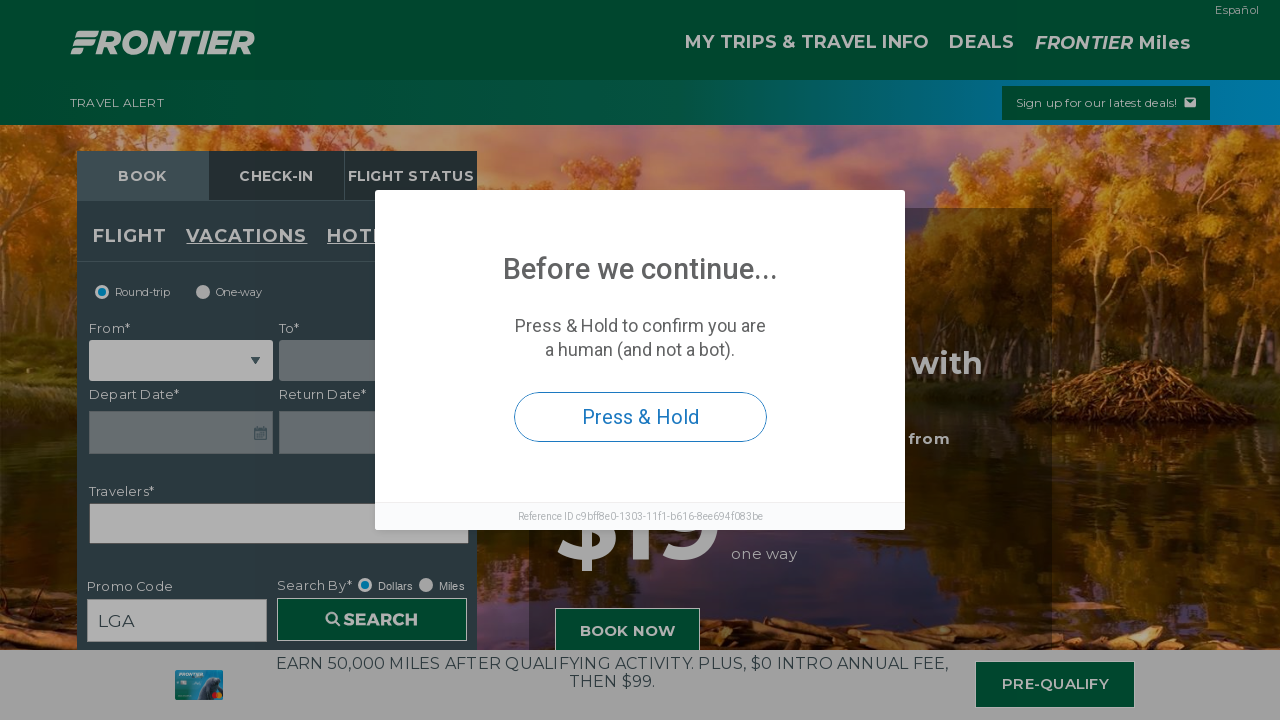

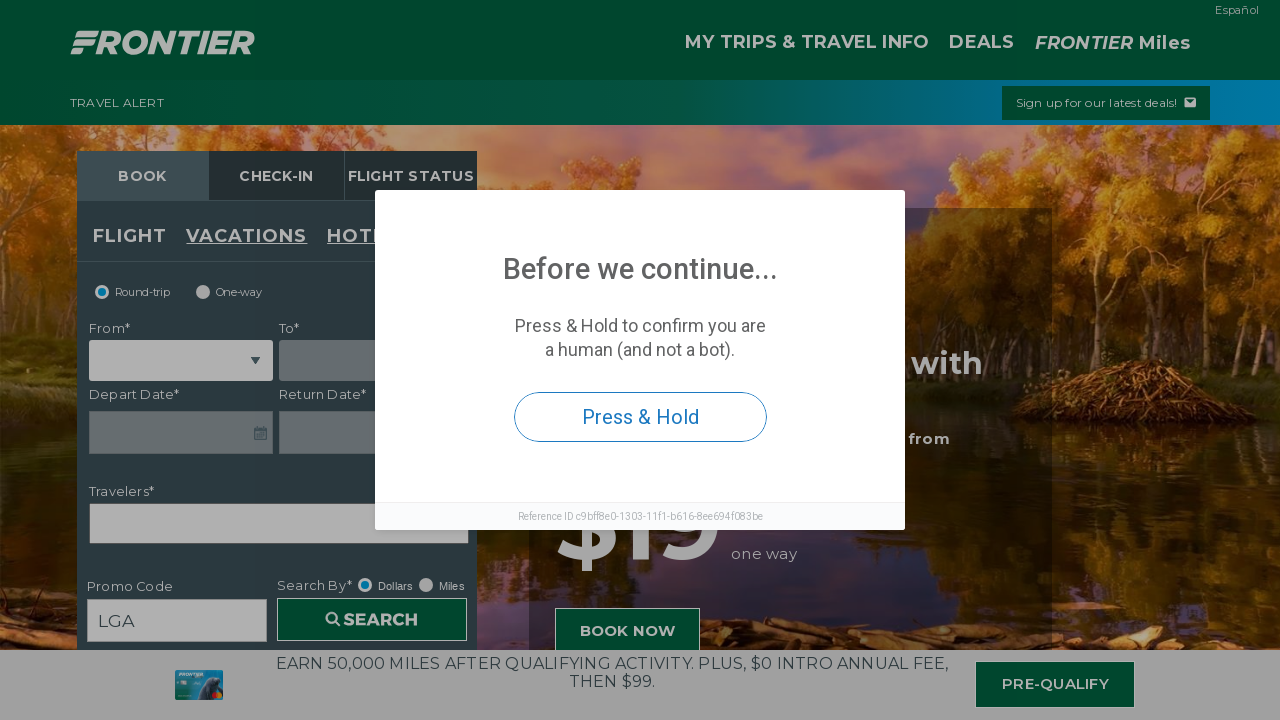